Navigates to Booking.com and clicks on the flights tab/link to access the flights section

Starting URL: https://www.booking.com/

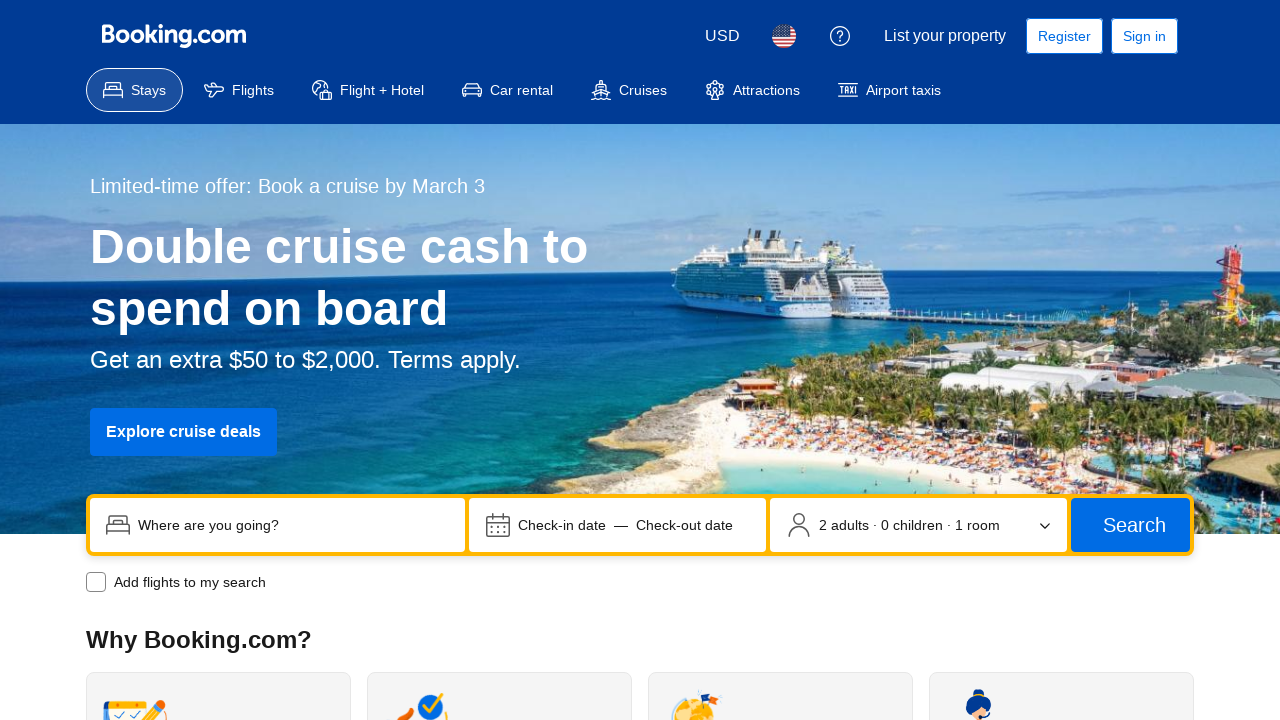

Clicked on the flights tab/link to access the flights section at (239, 90) on a#flights
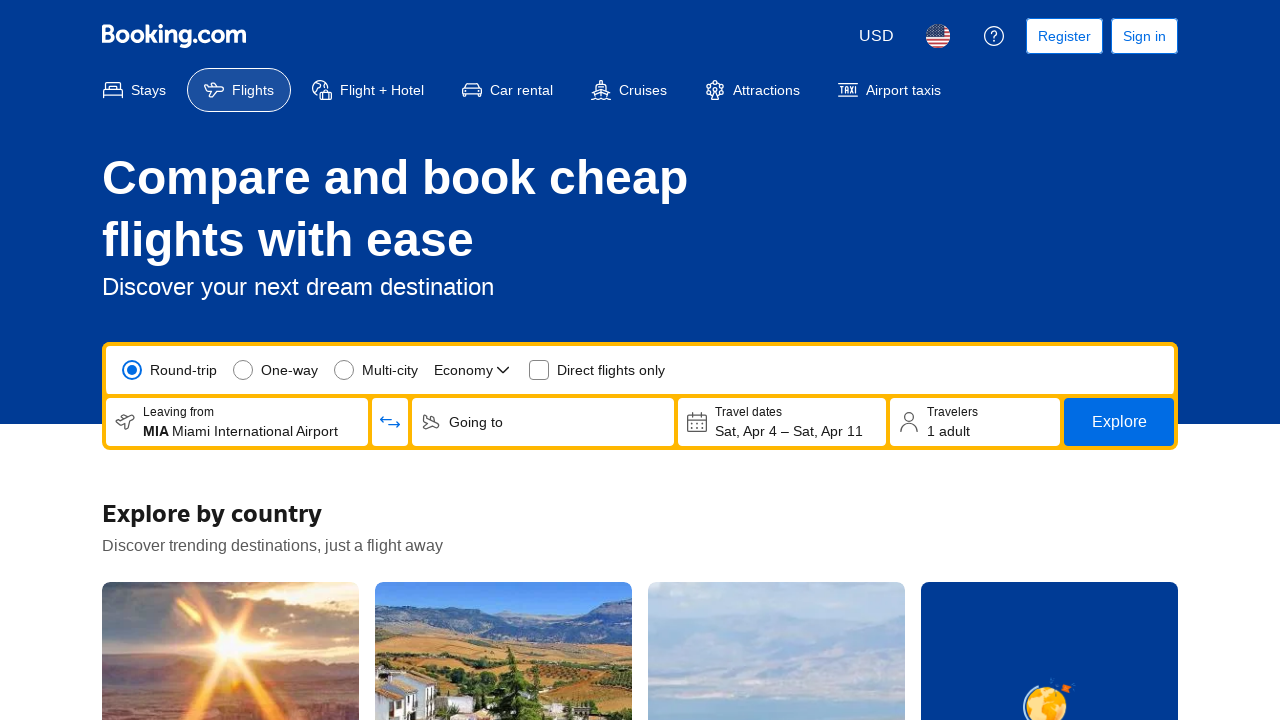

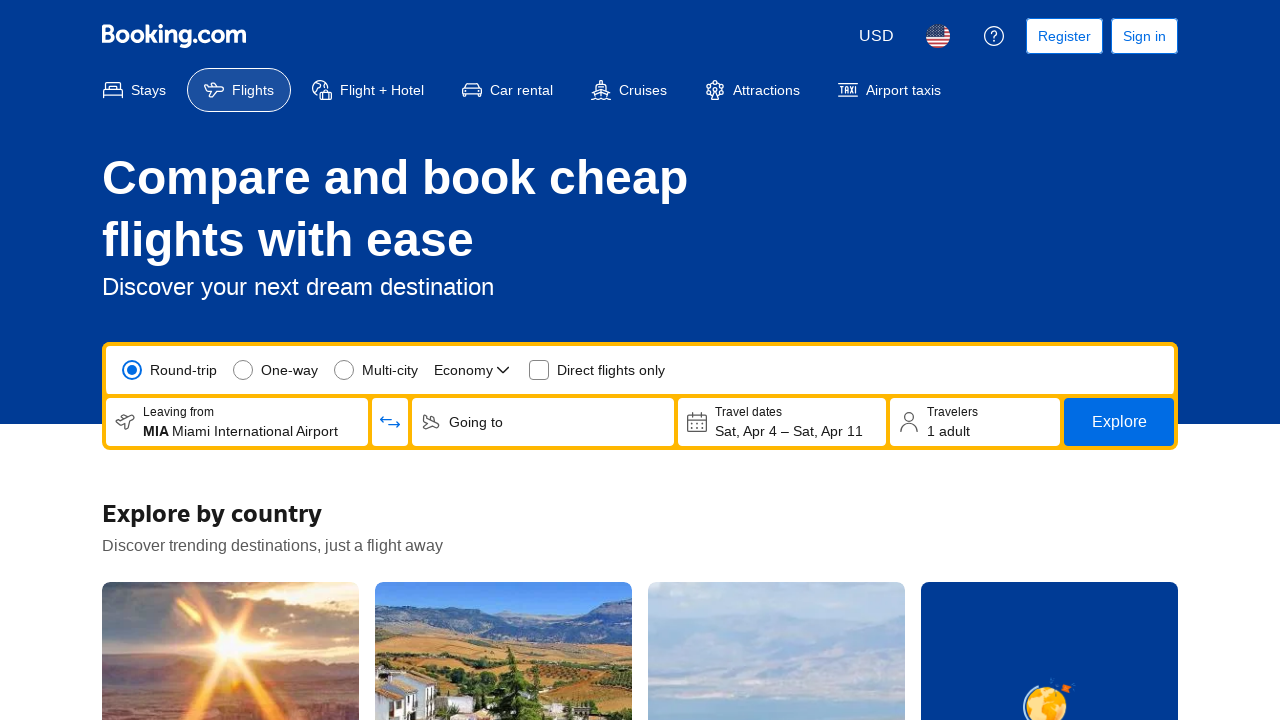